Solves a mathematical captcha by calculating a function value from a displayed number, filling the result in a form, selecting checkboxes and radio buttons, and submitting the form

Starting URL: http://suninjuly.github.io/math.html

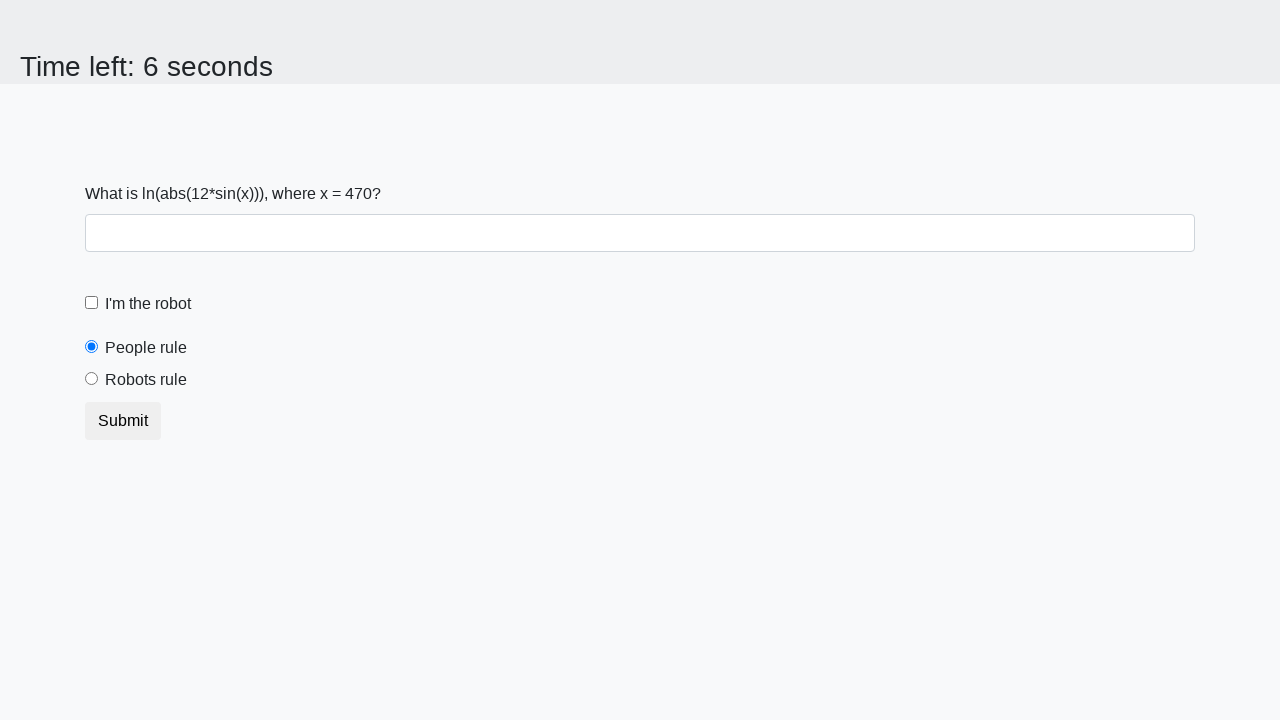

Extracted the number from span#input_value
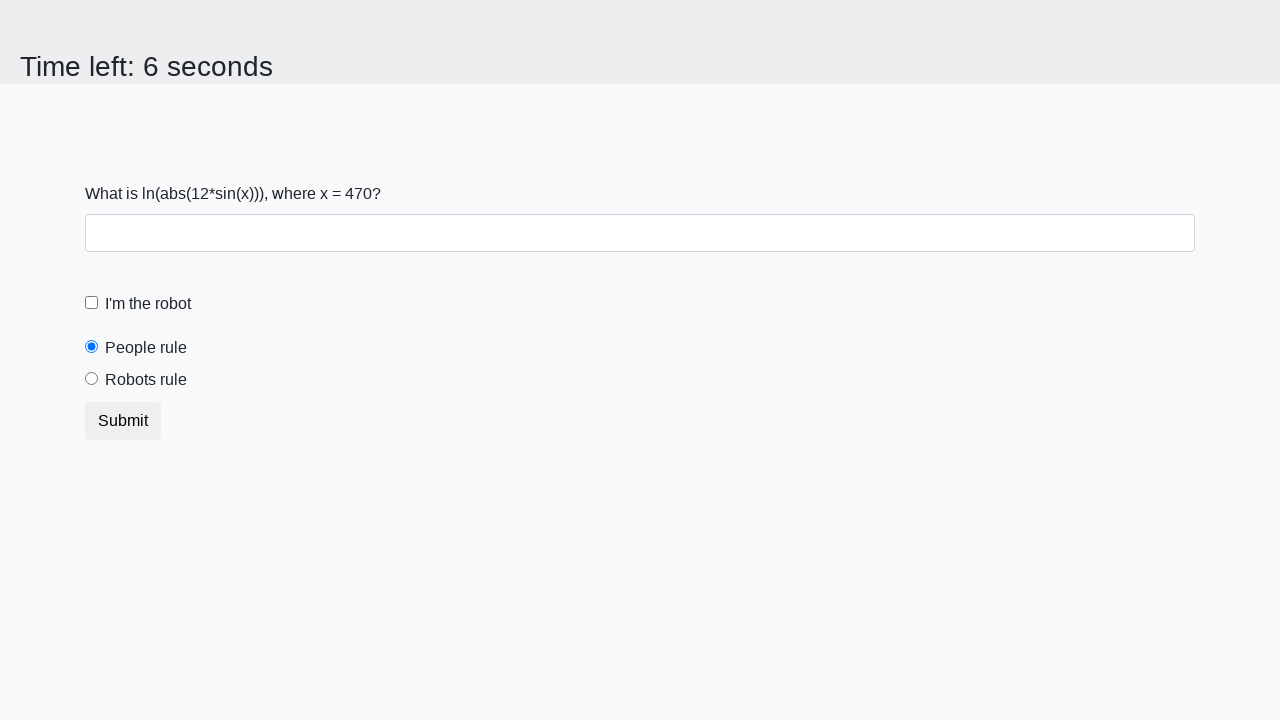

Calculated mathematical function value: 2.428786474488774
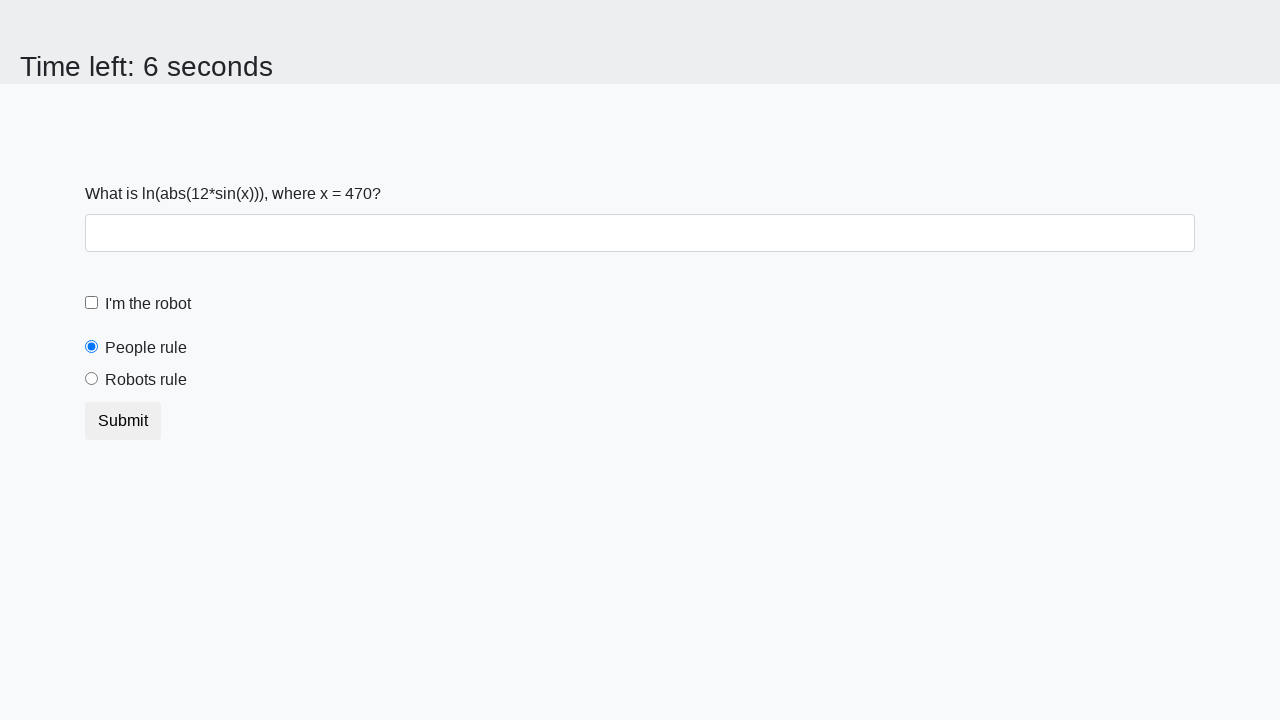

Filled the calculated value in the text input field on input[type='text']
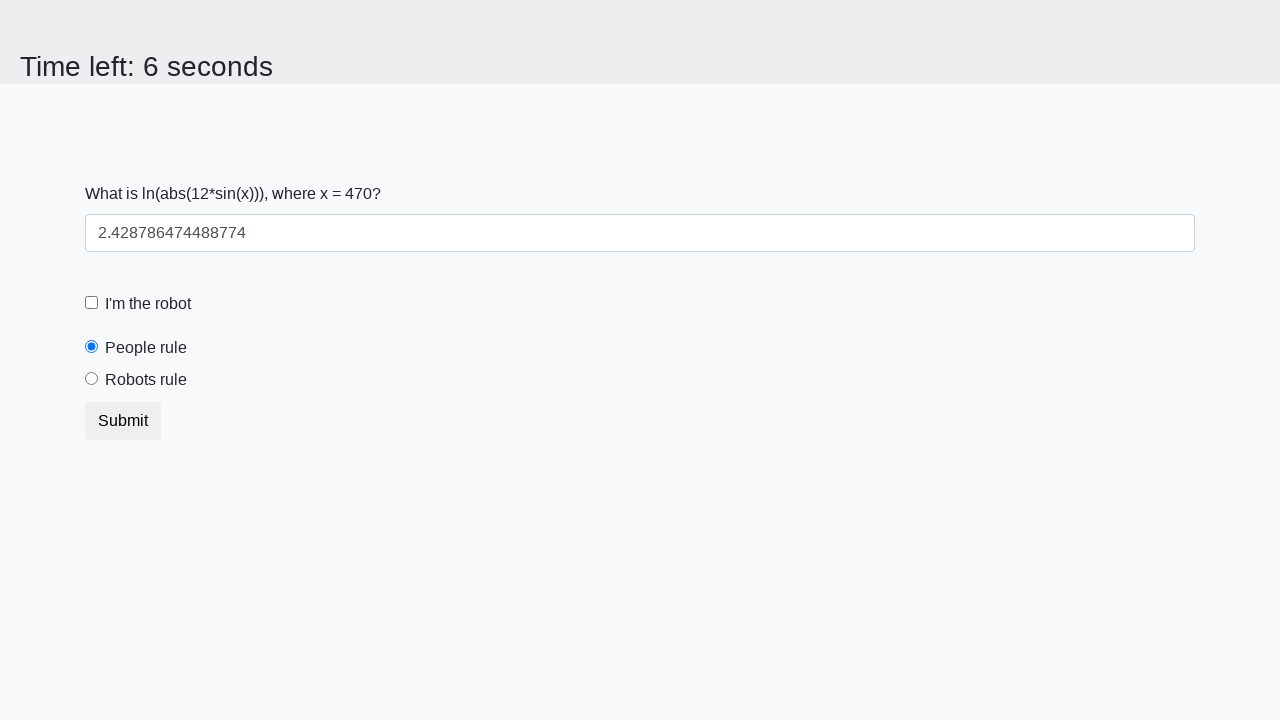

Clicked the robot checkbox at (92, 303) on input#robotCheckbox
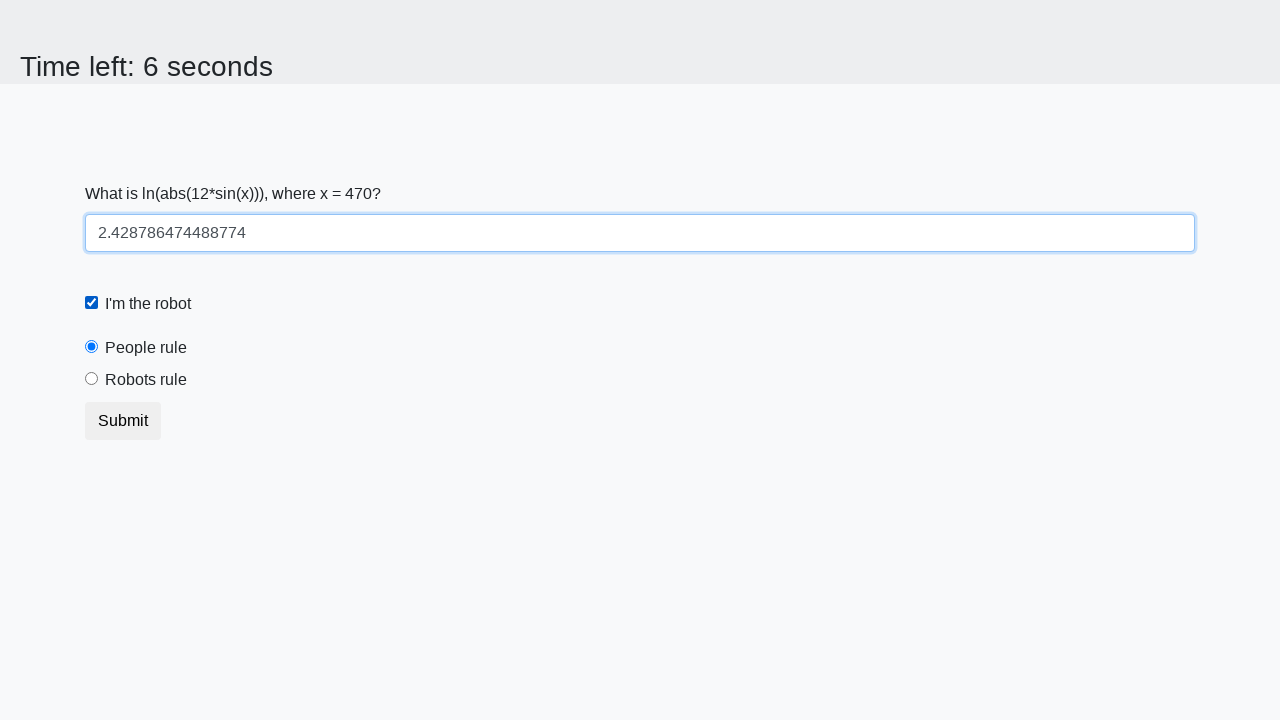

Selected the robots rule radio button at (92, 379) on input#robotsRule
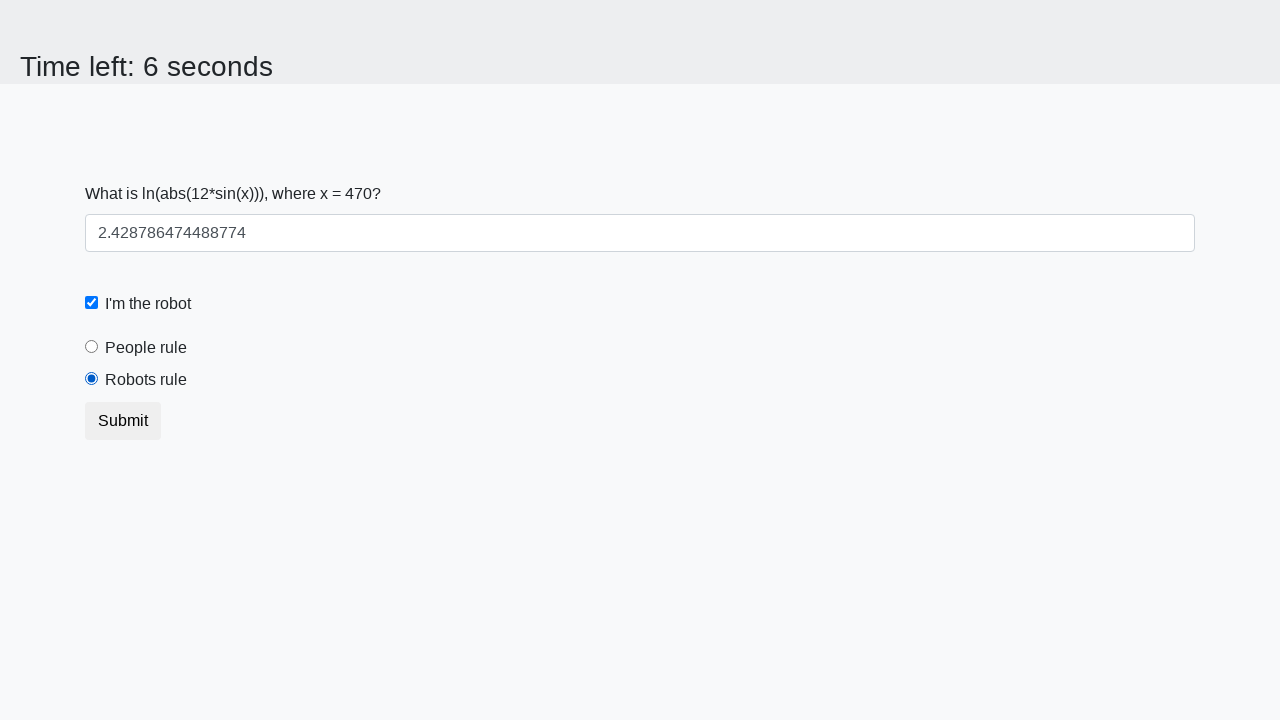

Clicked the submit button at (123, 421) on button[type='submit']
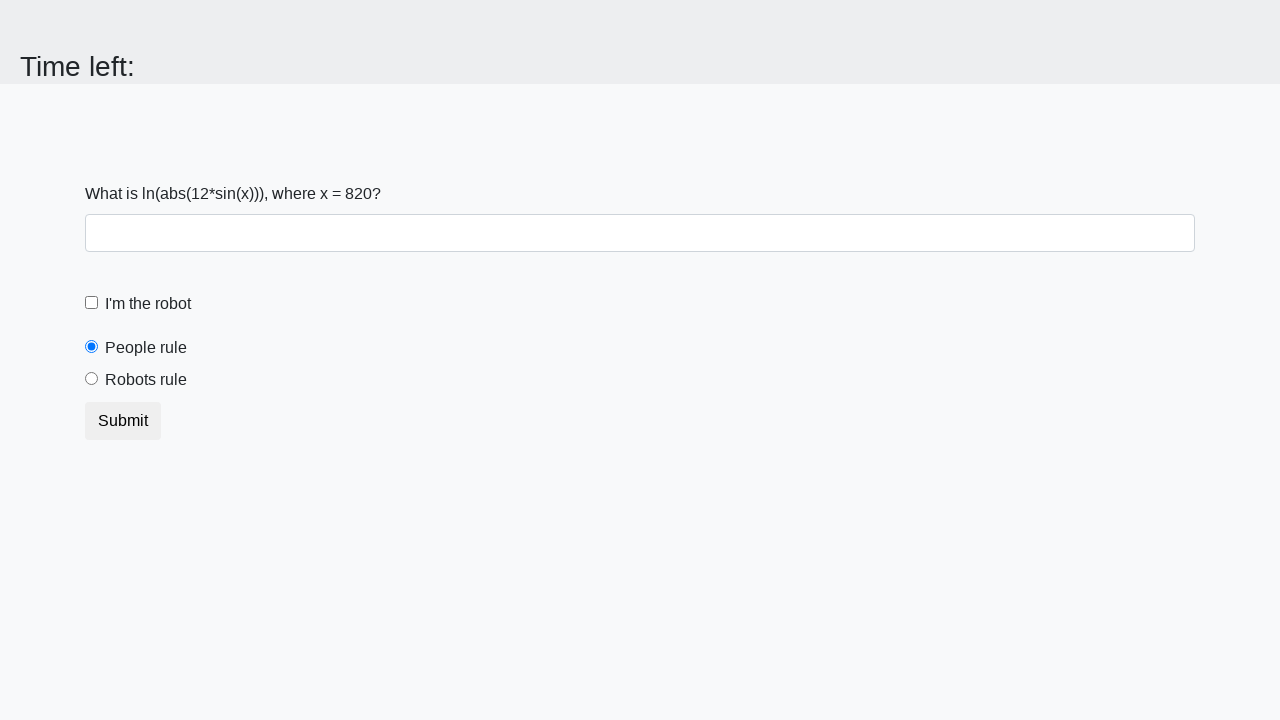

Waited 2000ms for the form to process
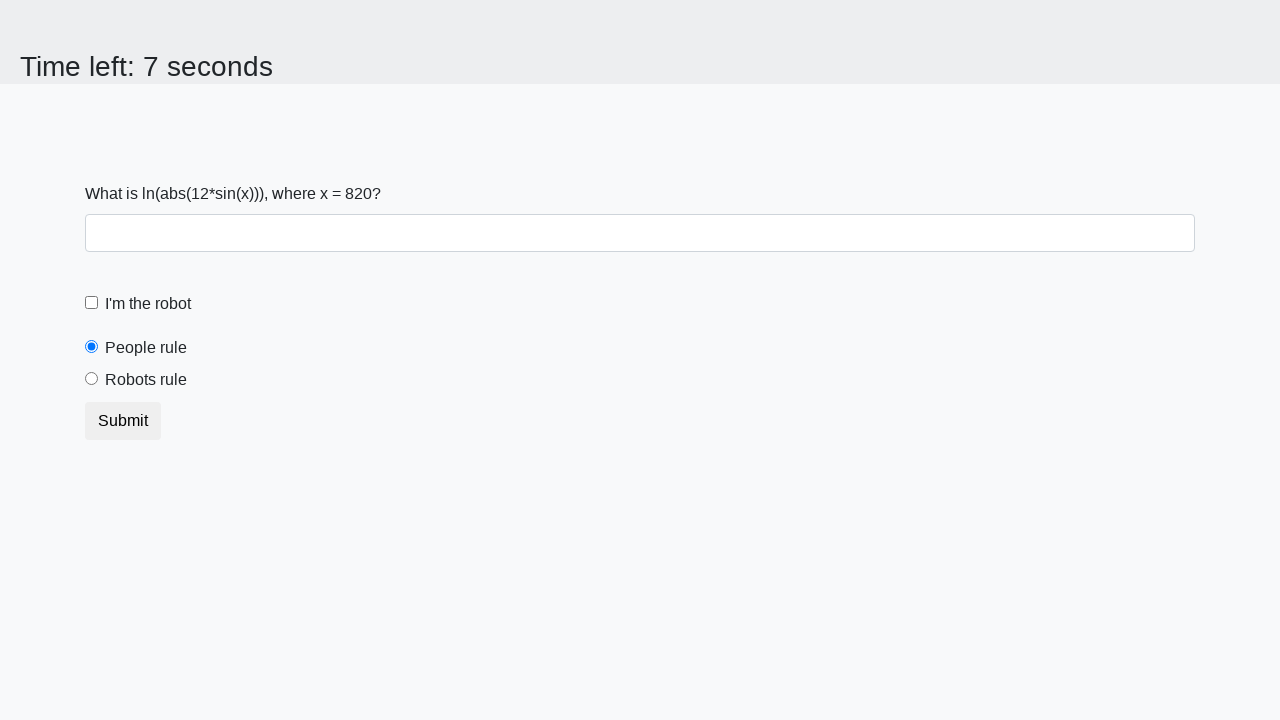

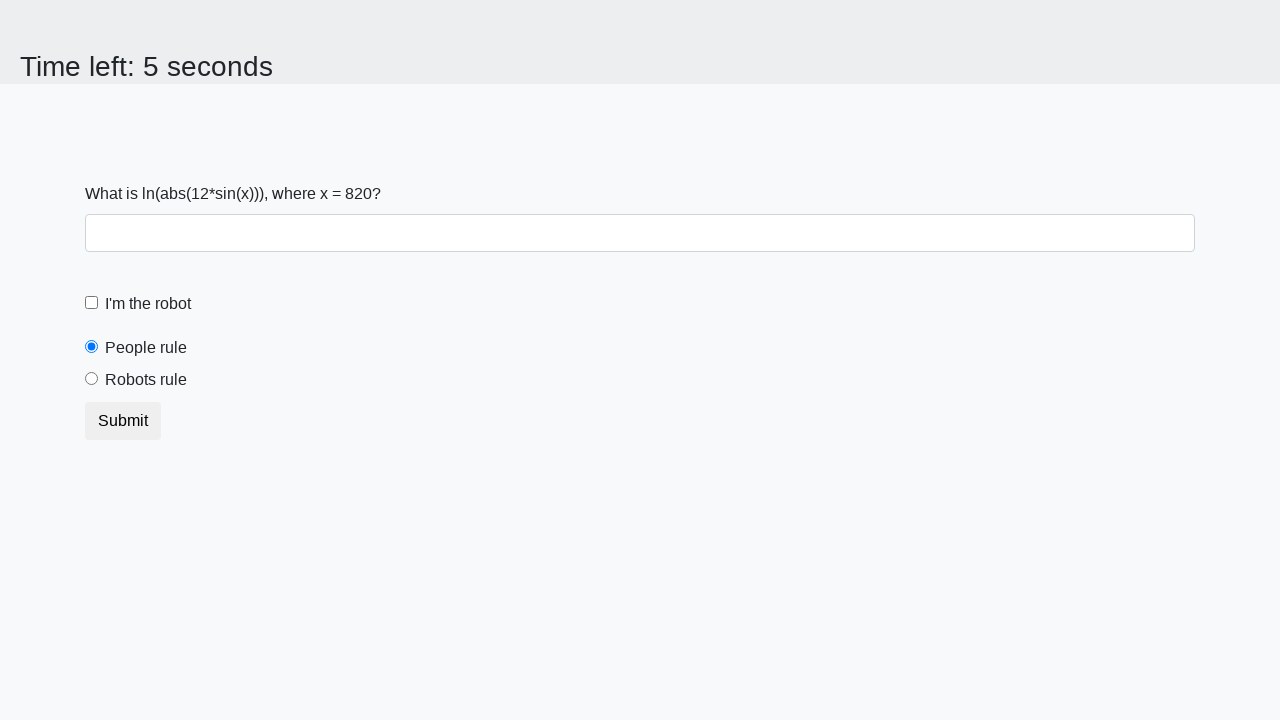